Tests iframe handling by switching to a single iframe to enter text, then navigating to a nested iframe structure and entering text in a deeply nested iframe

Starting URL: https://demo.automationtesting.in/Frames.html

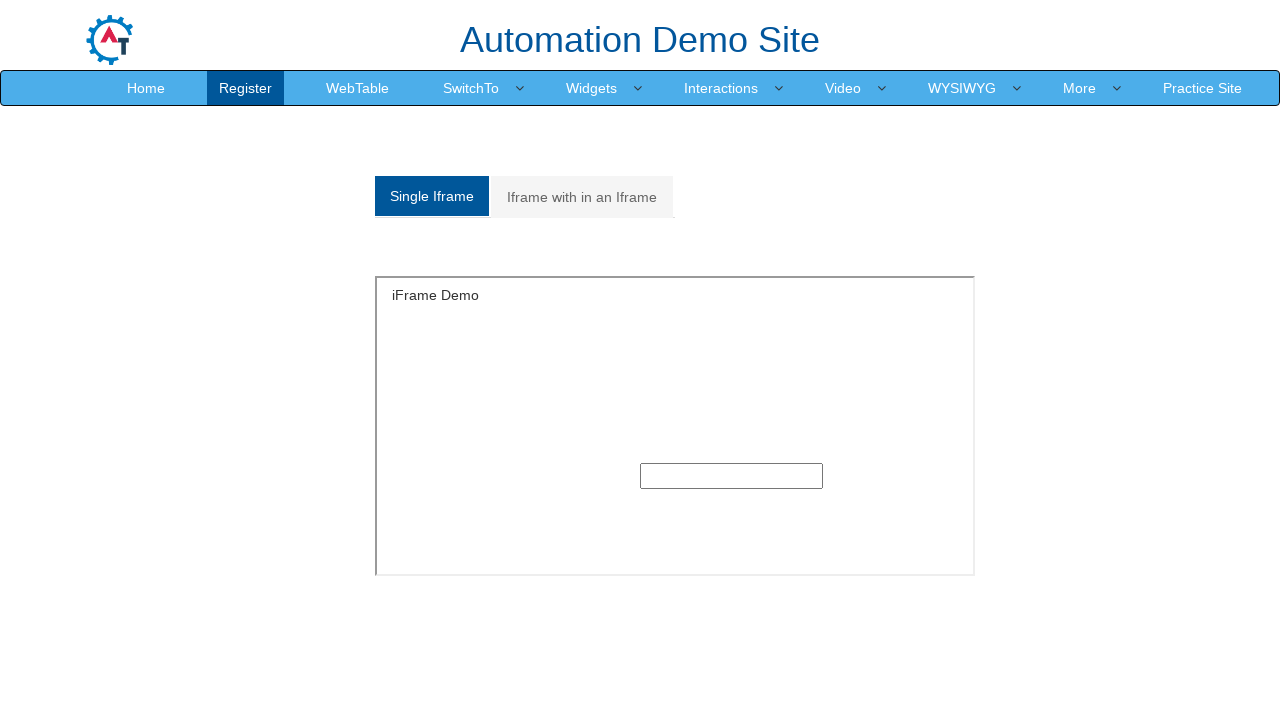

Located first iframe for single iframe handling
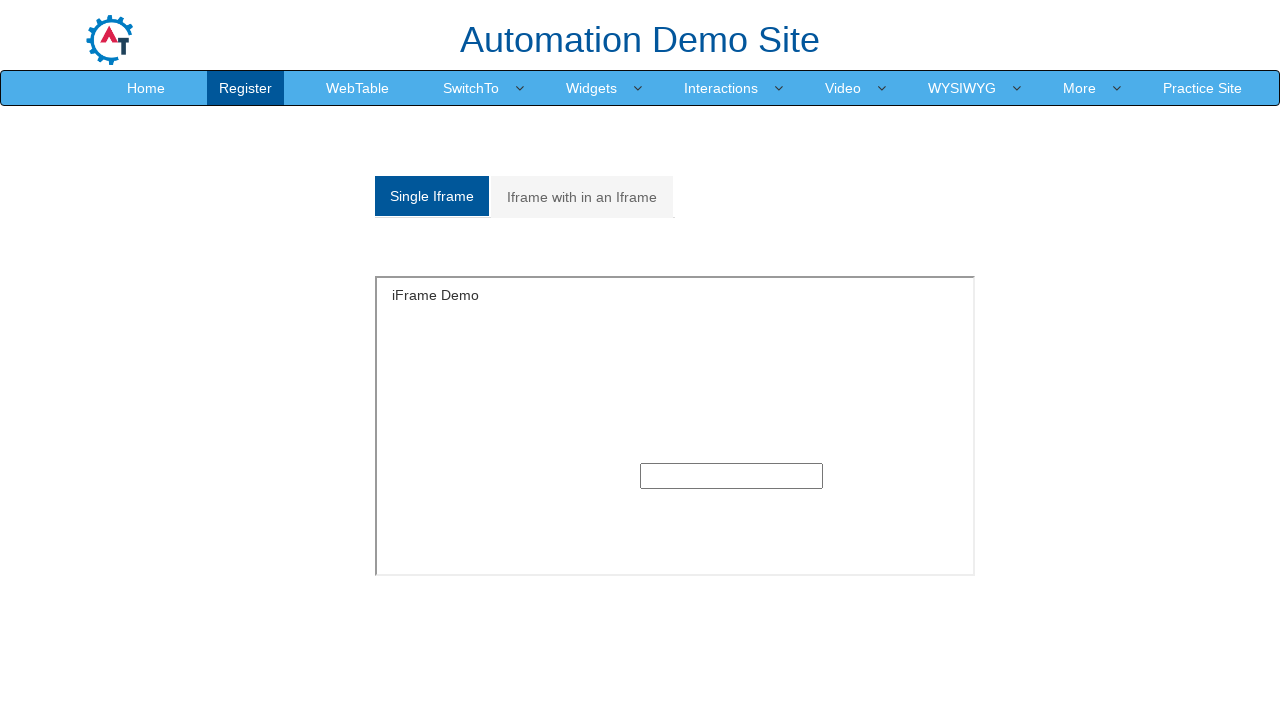

Entered 'single iframe' text into the single iframe input field on xpath=/html/body/section/div[1]/div/div/div/div[2]/div[1]/iframe >> internal:con
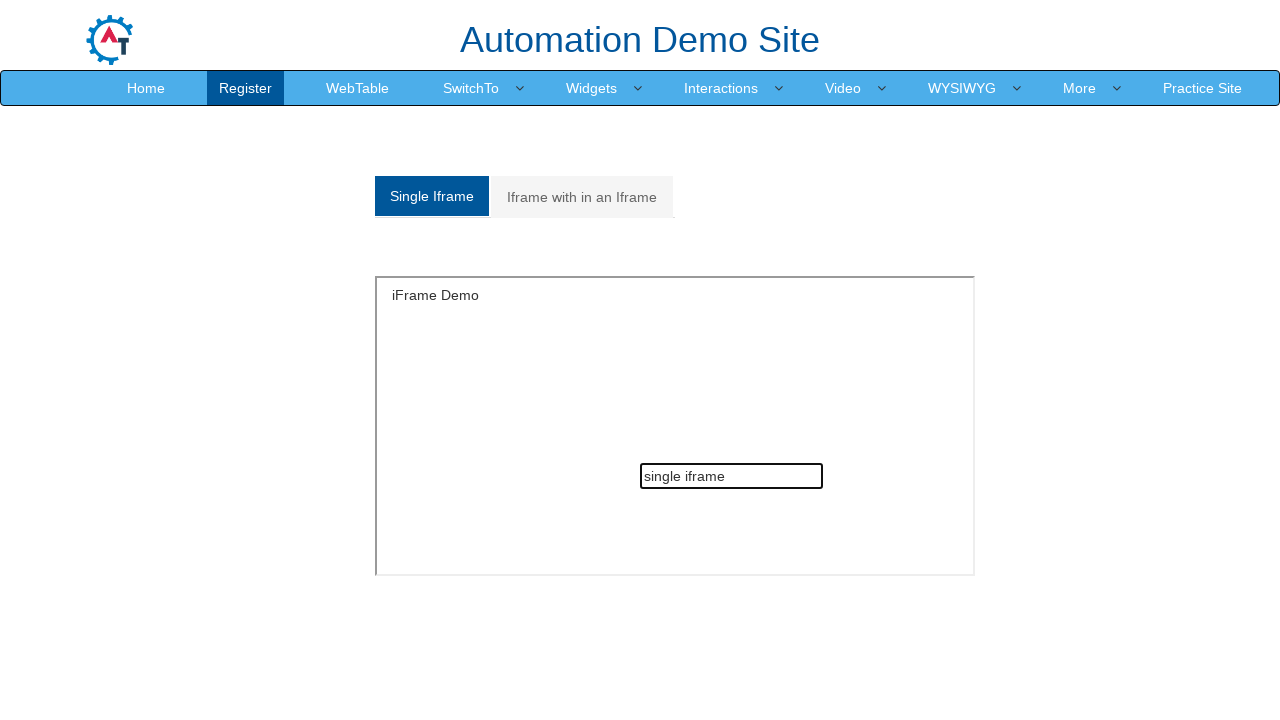

Clicked on the nested iframes tab to switch to nested iframe section at (582, 197) on xpath=/html/body/section/div[1]/div/div/div/div[1]/div/ul/li[2]/a
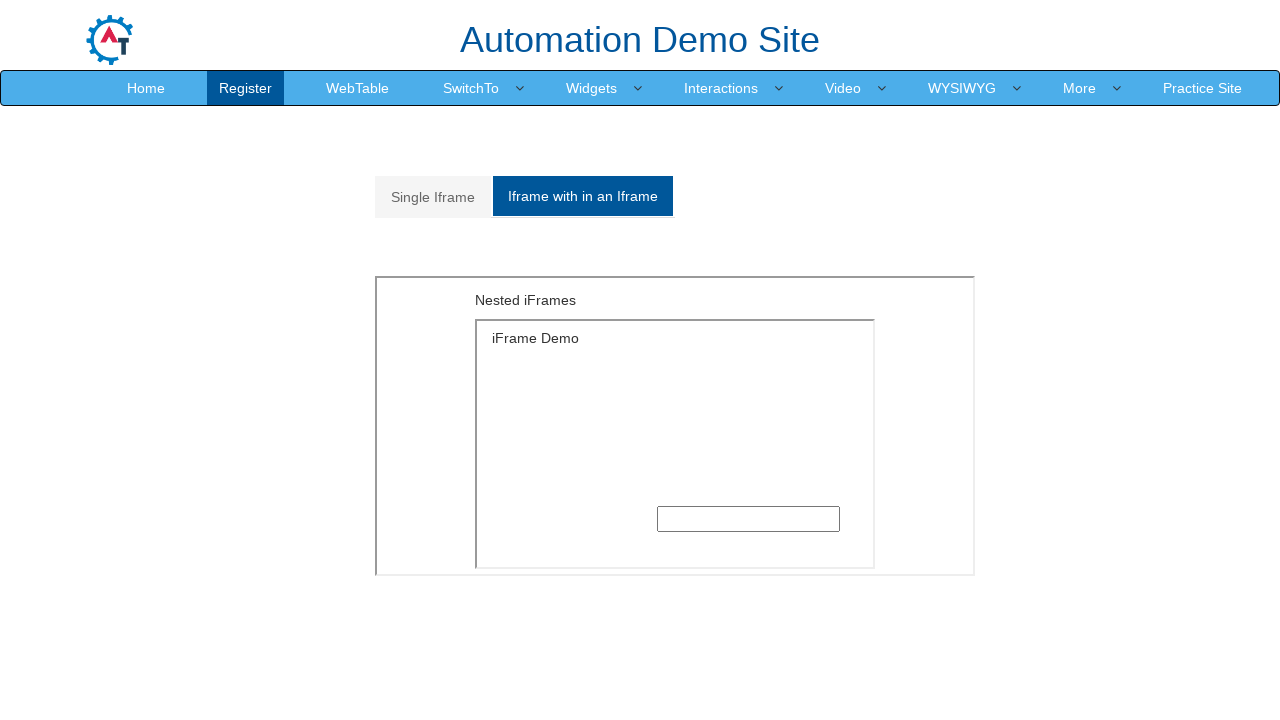

Located outer iframe in nested iframe structure
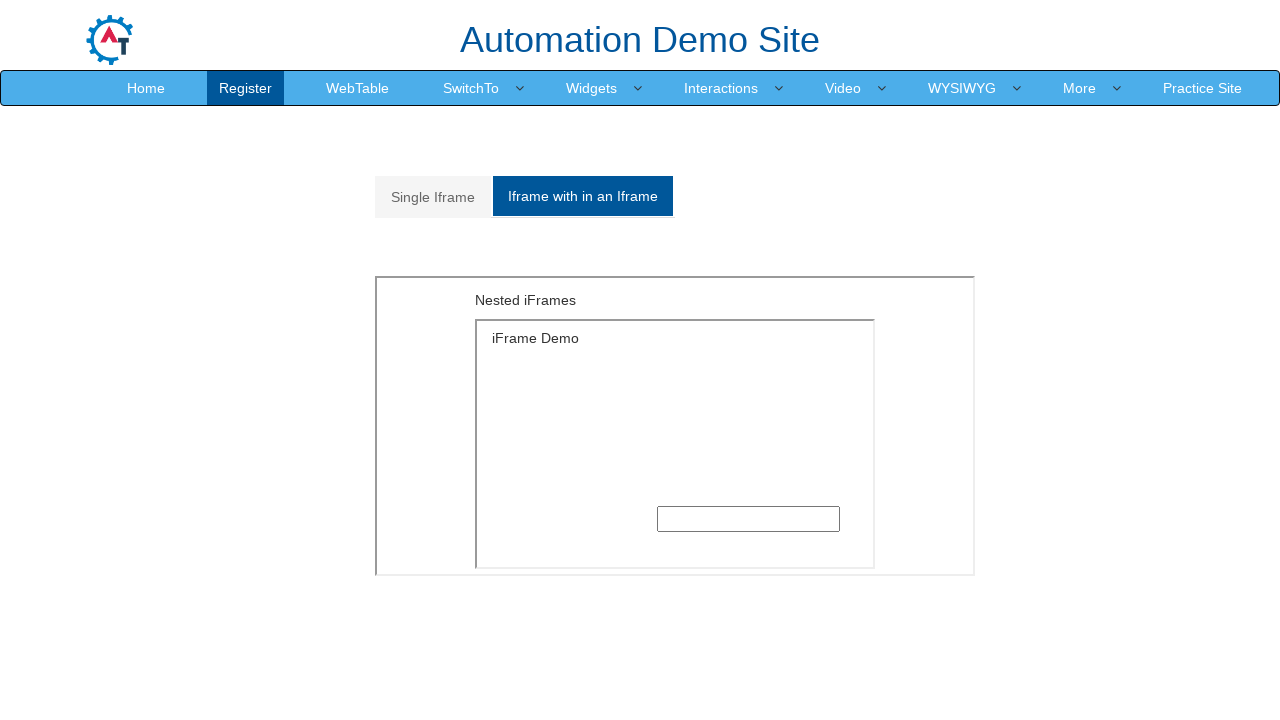

Located inner iframe nested within the outer iframe
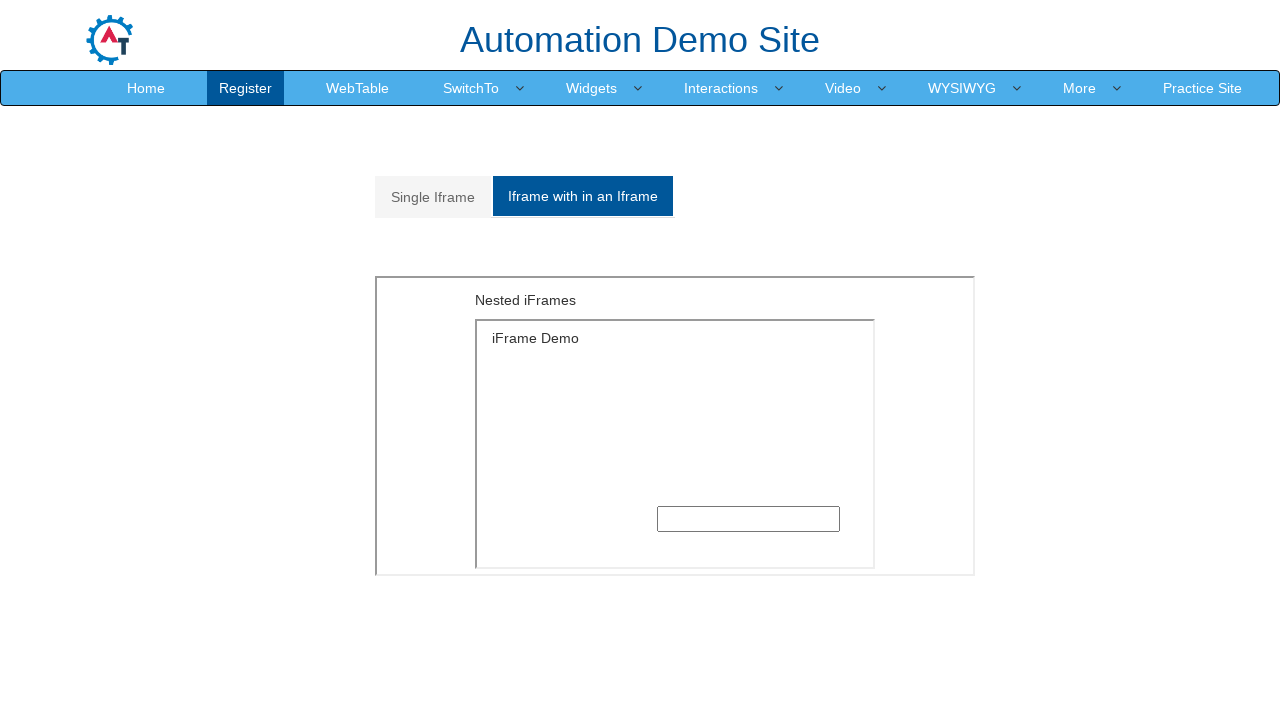

Entered 'multi iframe' text into the deeply nested iframe input field on xpath=/html/body/section/div[1]/div/div/div/div[2]/div[2]/iframe >> internal:con
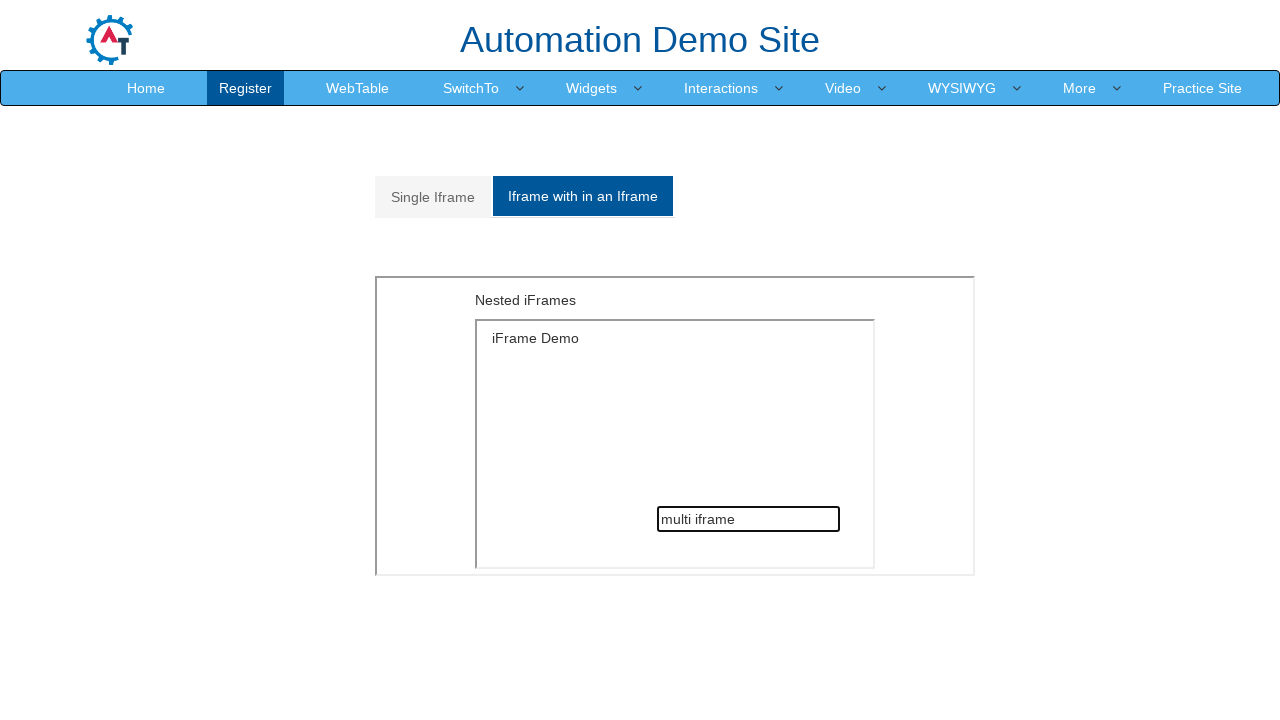

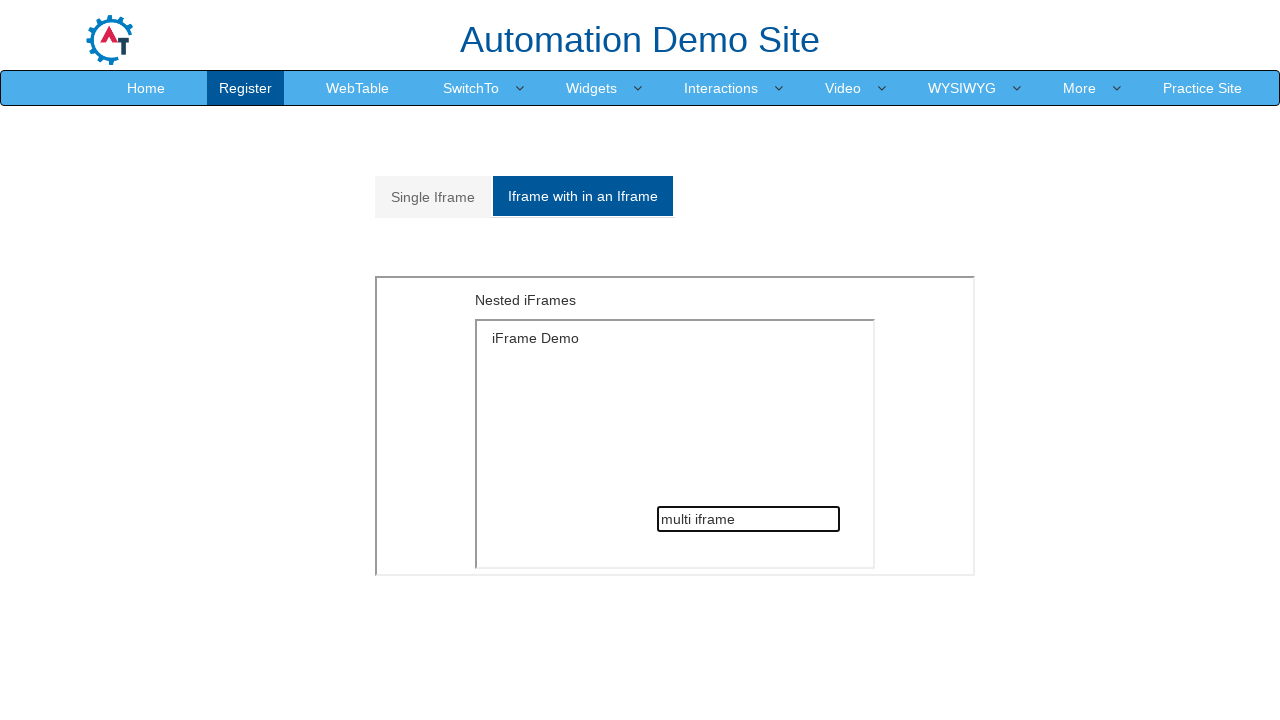